Tests calendar/datepicker functionality by clicking on the datepicker input field and selecting a specific date from the calendar widget

Starting URL: http://seleniumpractise.blogspot.com/2016/08/how-to-handle-calendar-in-selenium.html

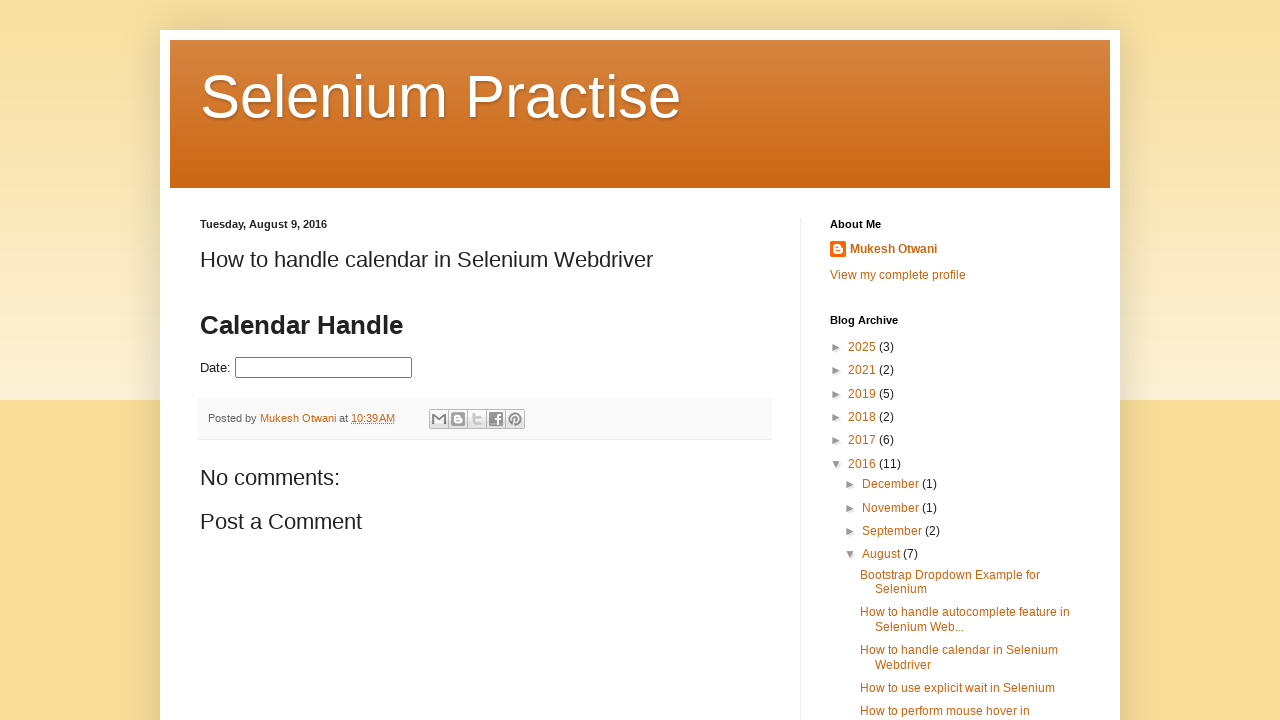

Clicked on the datepicker input field to open the calendar widget at (324, 368) on input#datepicker
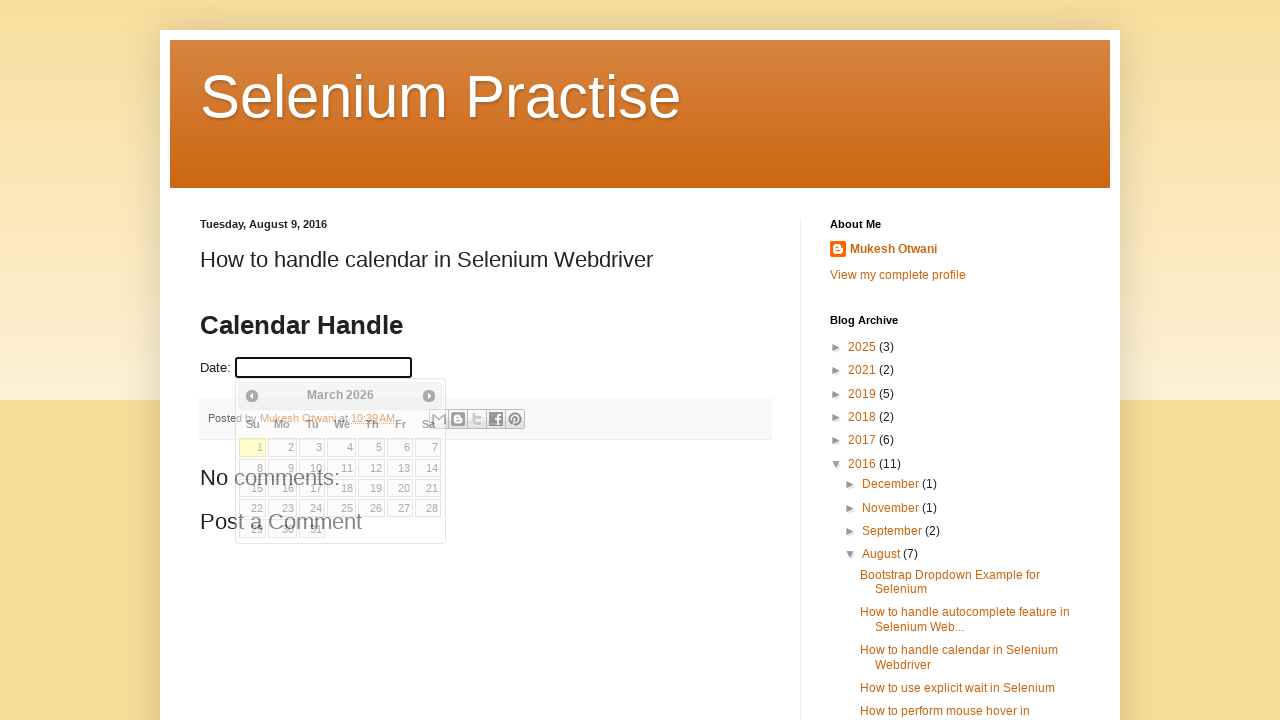

Calendar widget loaded and became visible
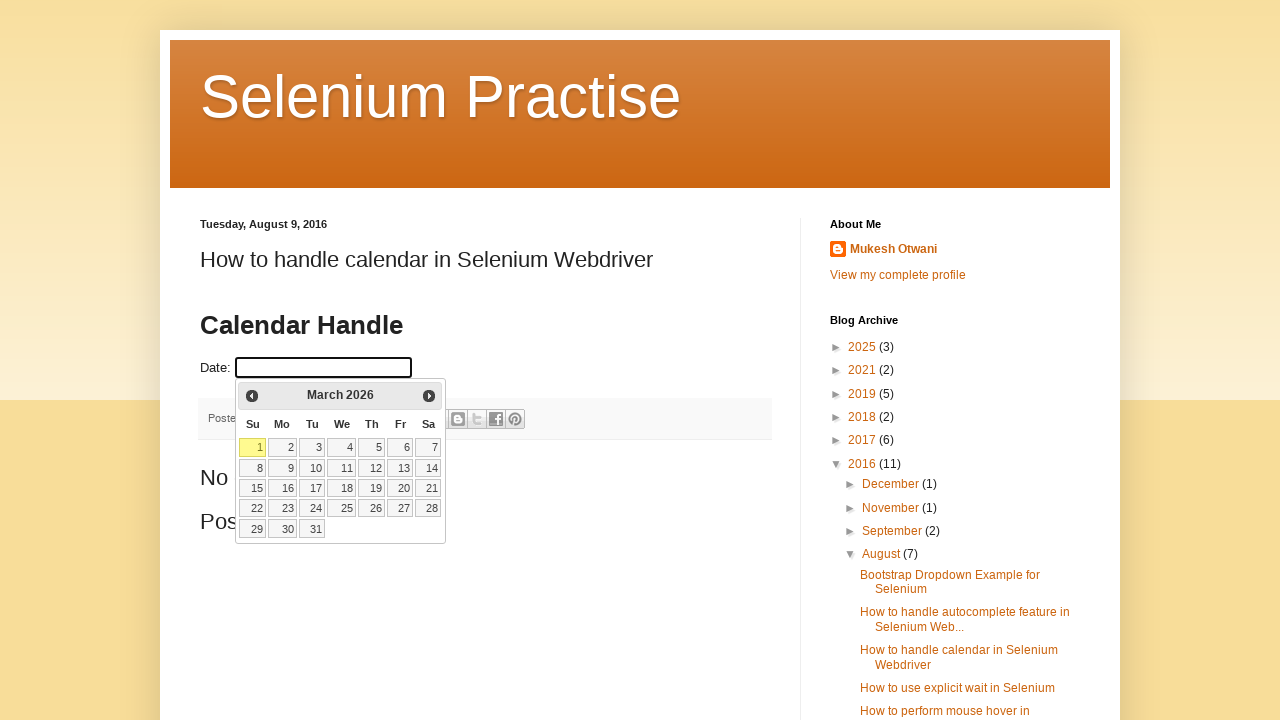

Selected date '11' from the calendar at (342, 468) on table.ui-datepicker-calendar td a:text('11')
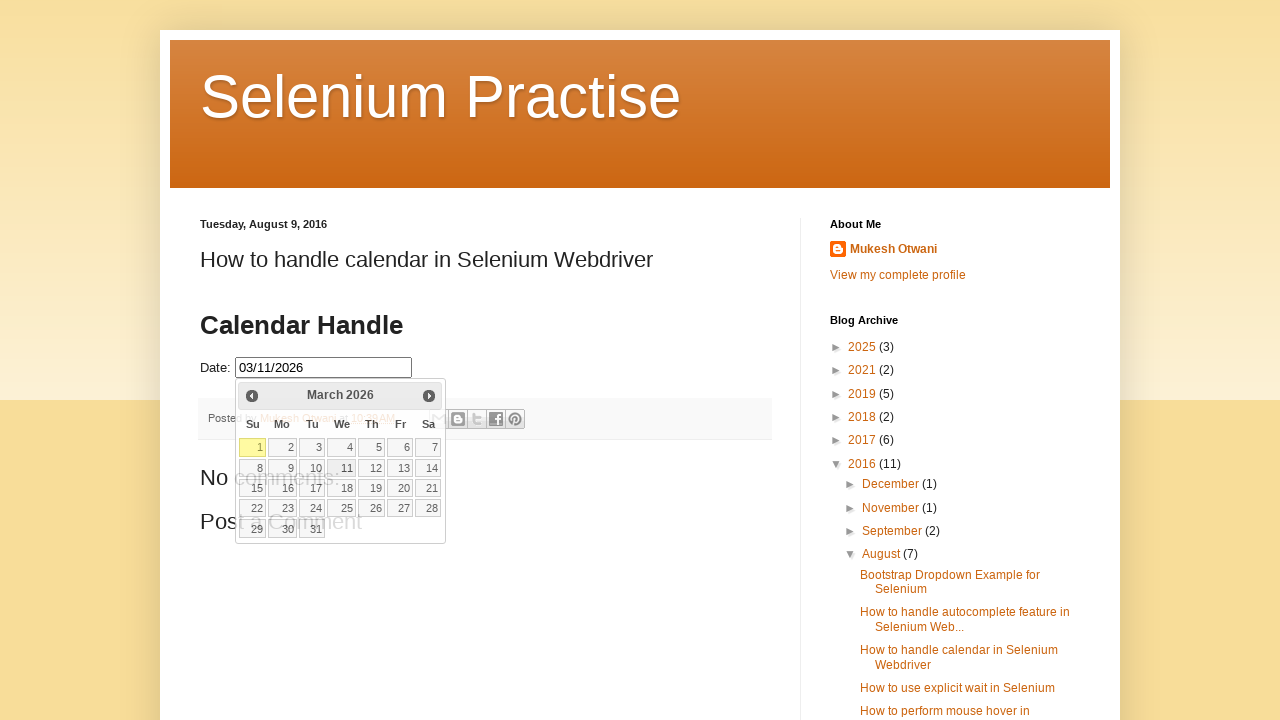

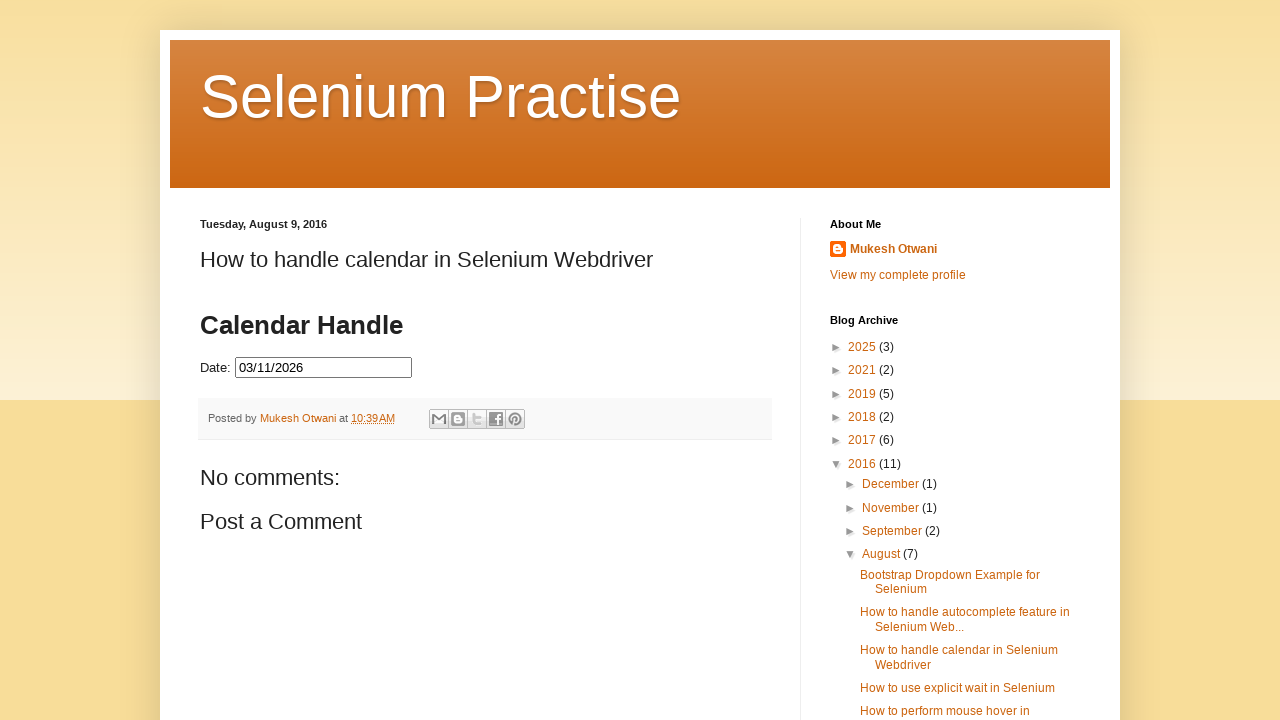